Tests sortable data tables by navigating to the tables page and clicking an edit link in a specific row

Starting URL: https://the-internet.herokuapp.com/

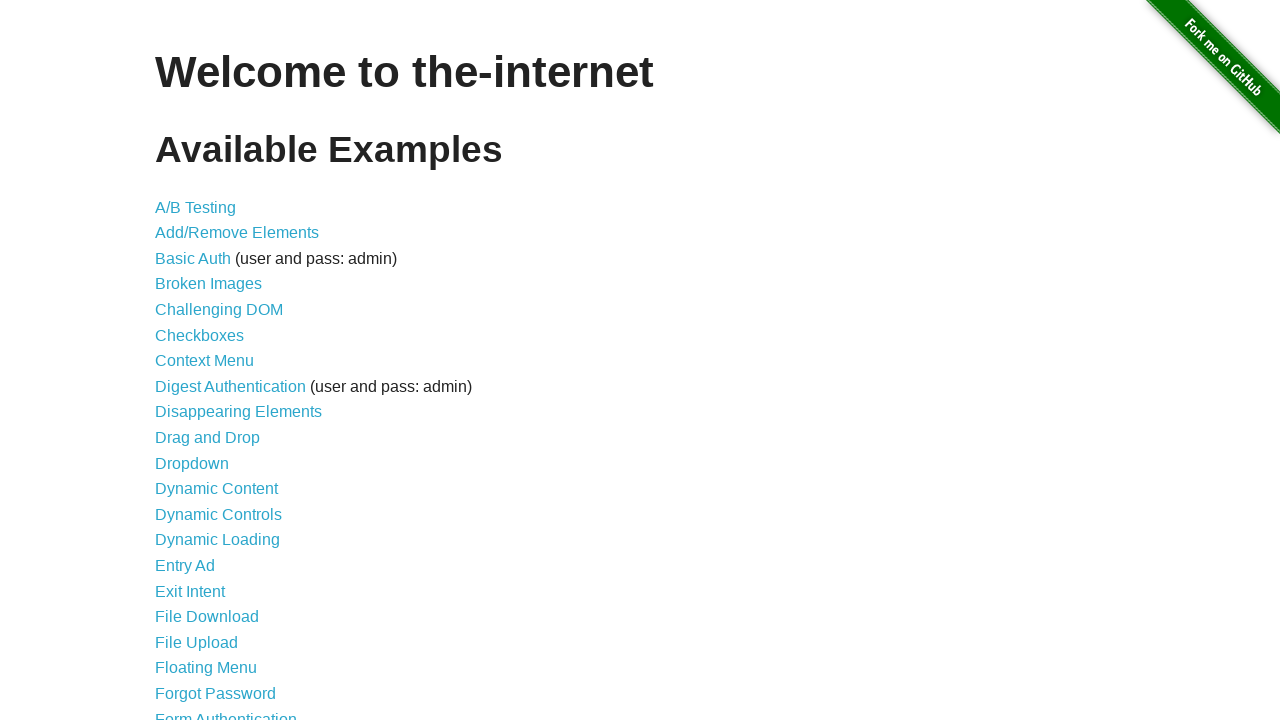

Clicked on Sortable Data Tables link at (230, 574) on text=Sortable Data Tables
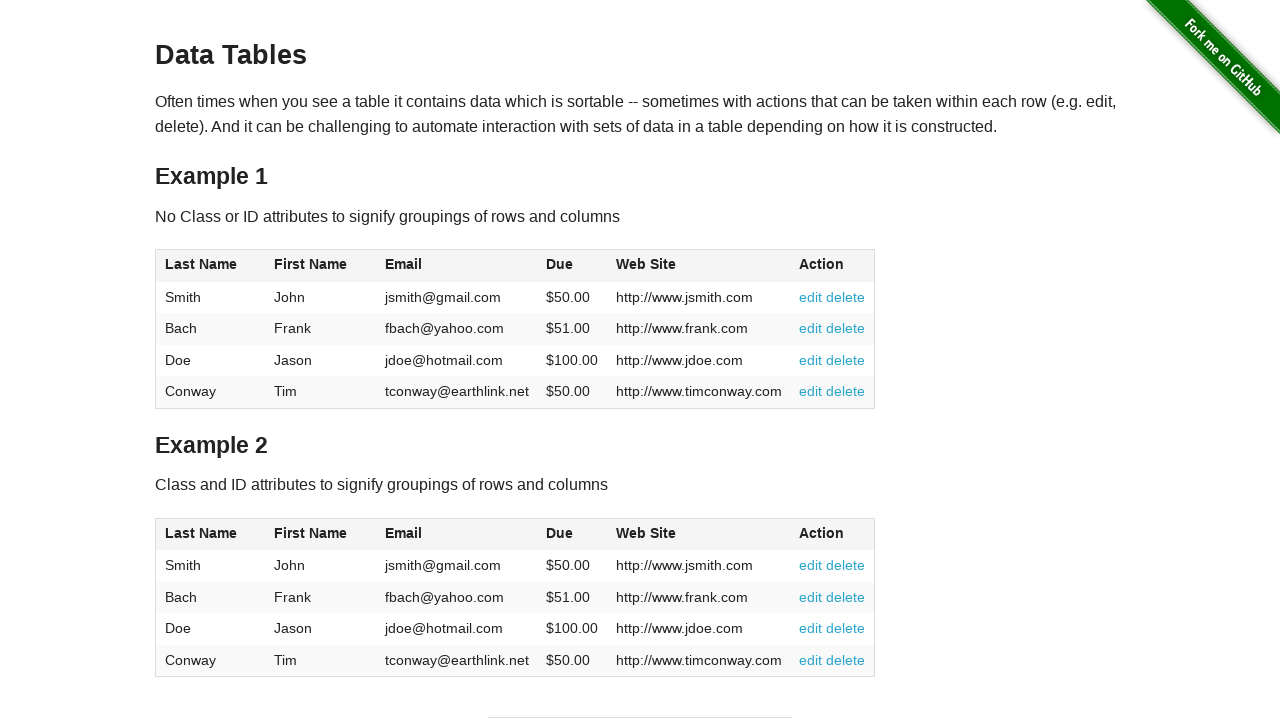

Clicked edit link in the third row of table2 at (811, 628) on #table2 tbody tr:nth-child(3) td:nth-child(6) a:first-child
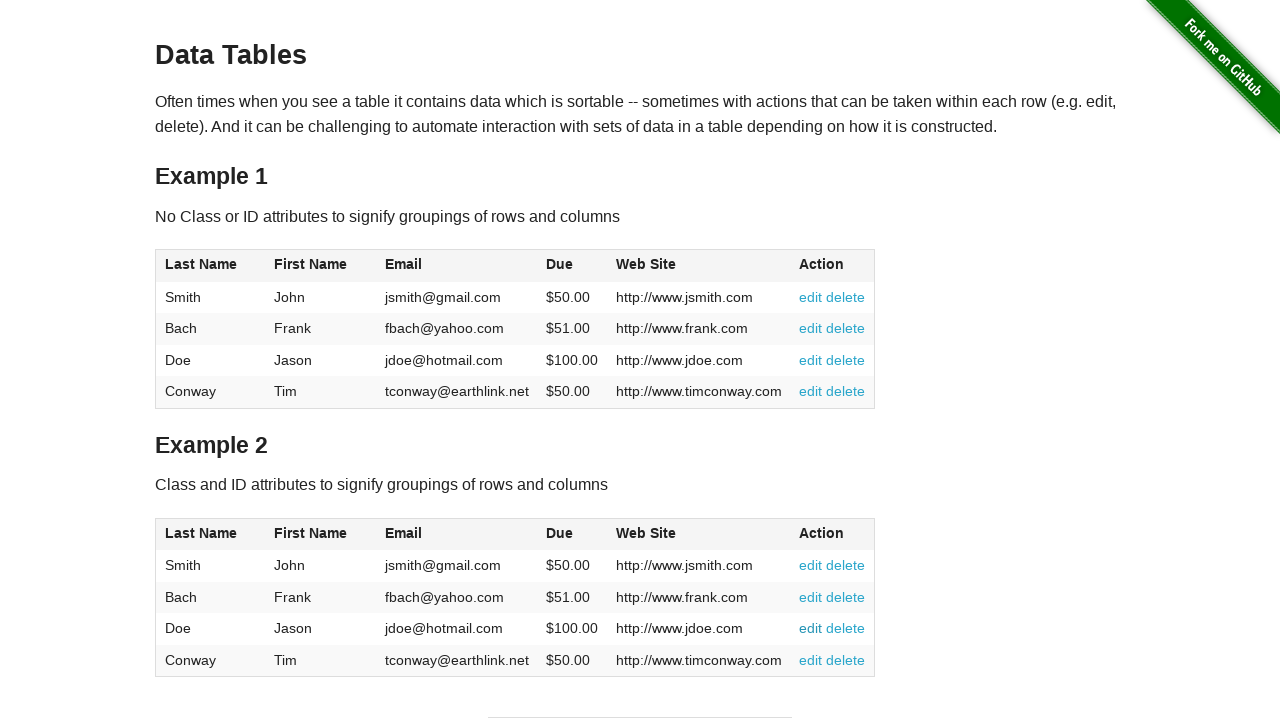

Verified navigation to edit URL
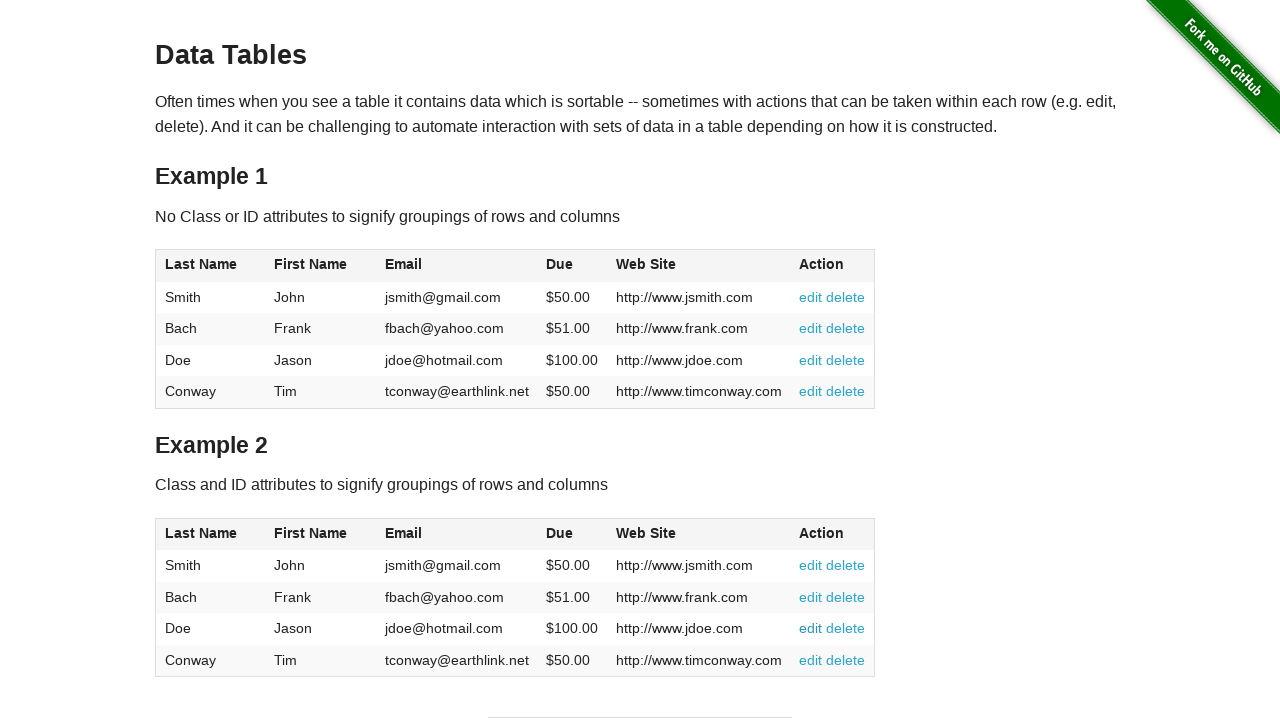

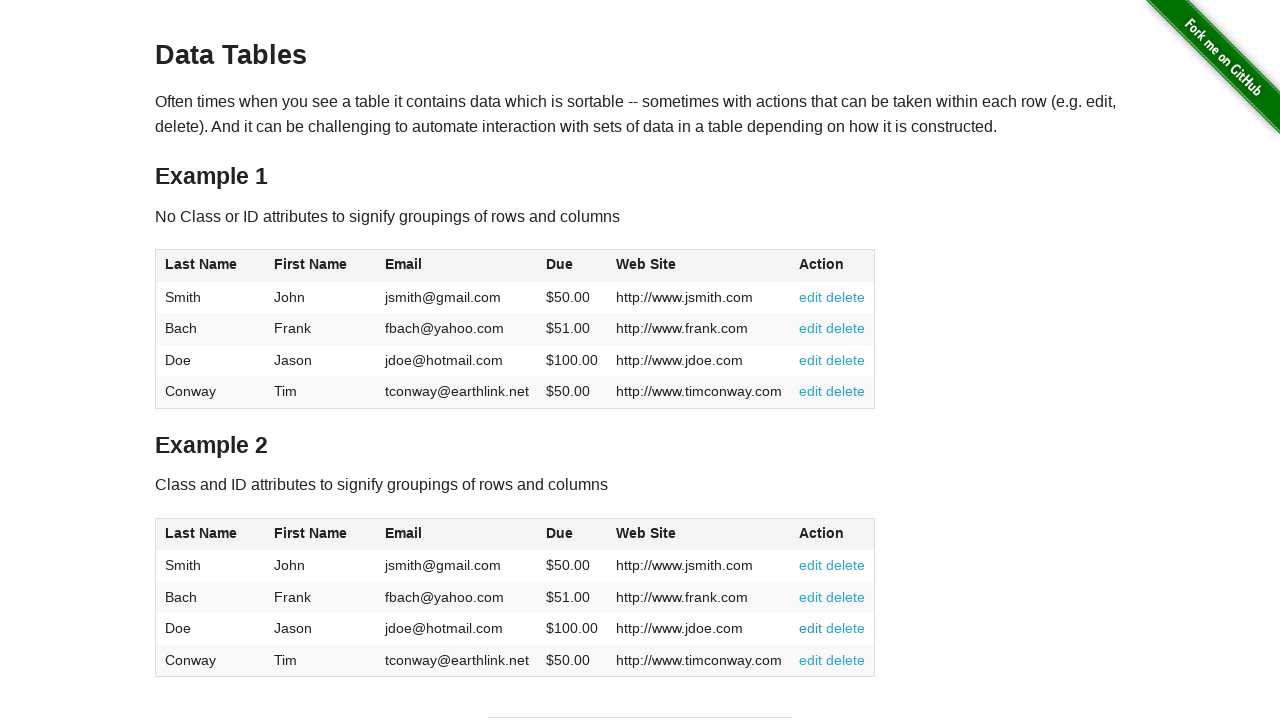